Tests iframe interaction by switching to the second iframe on the page and clicking a Play button within it

Starting URL: https://automationtesting.co.uk/iframes.html

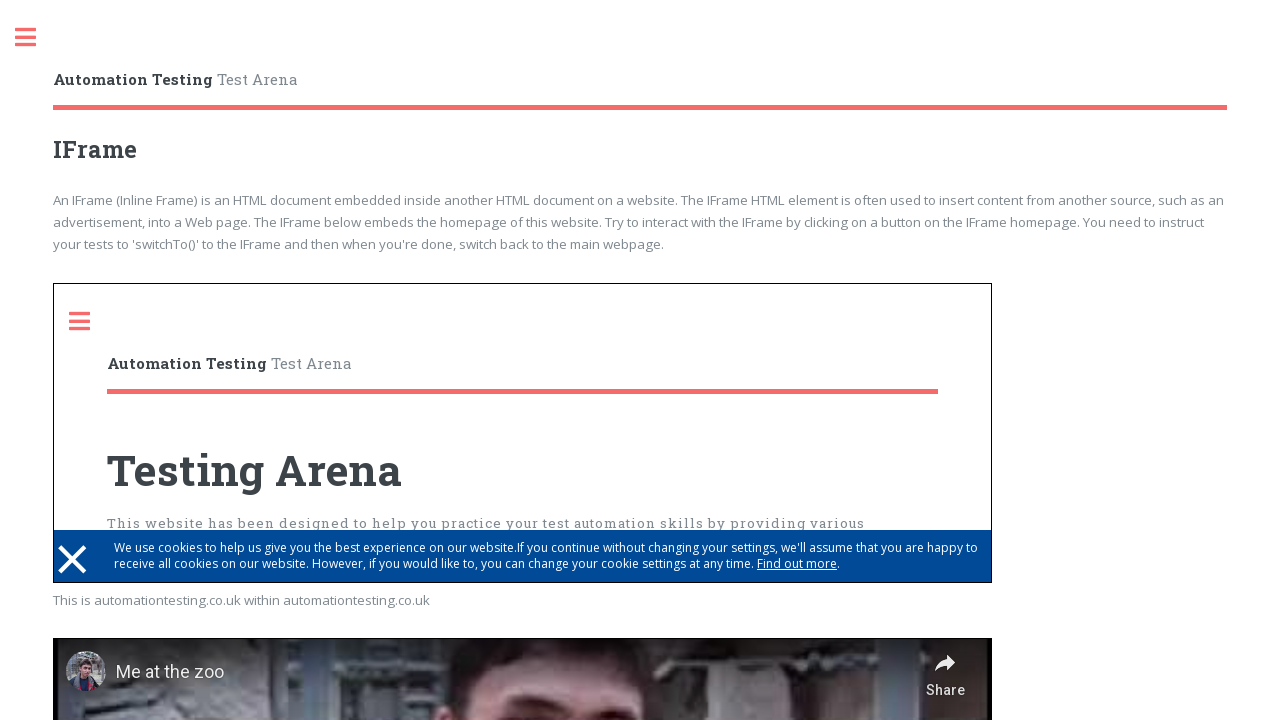

Retrieved the second iframe from page frames
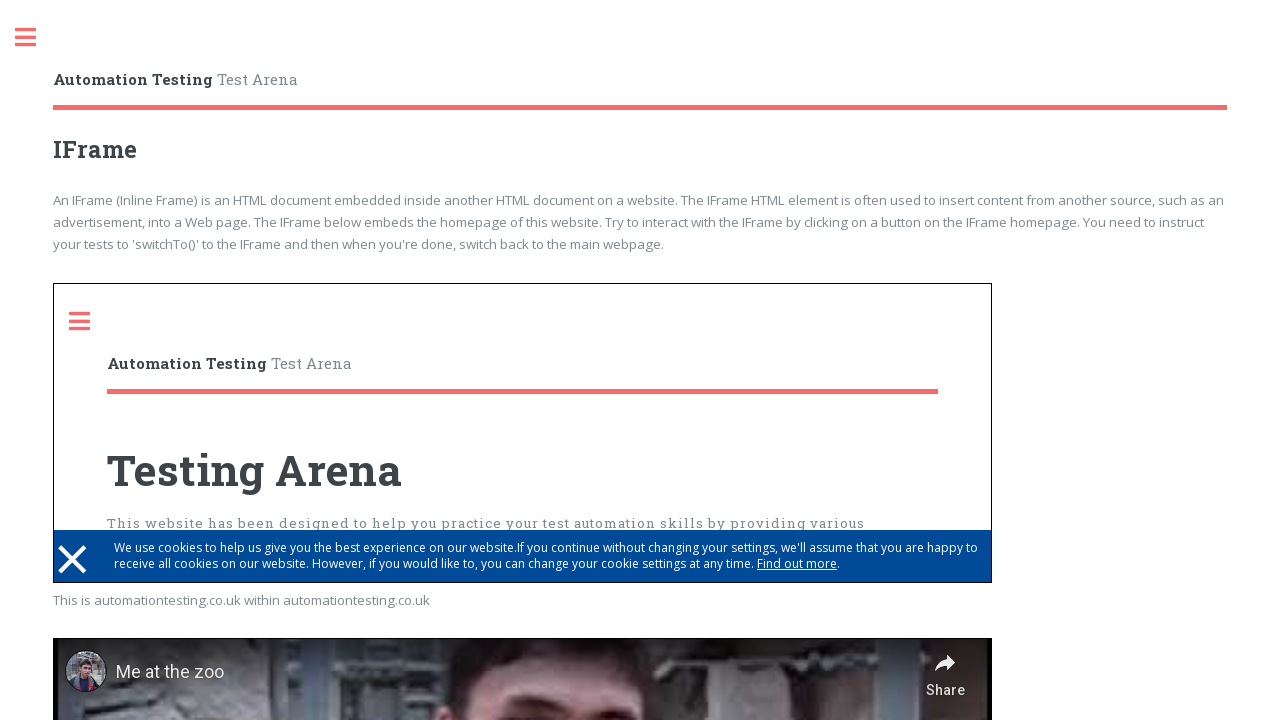

Located the second iframe on the page
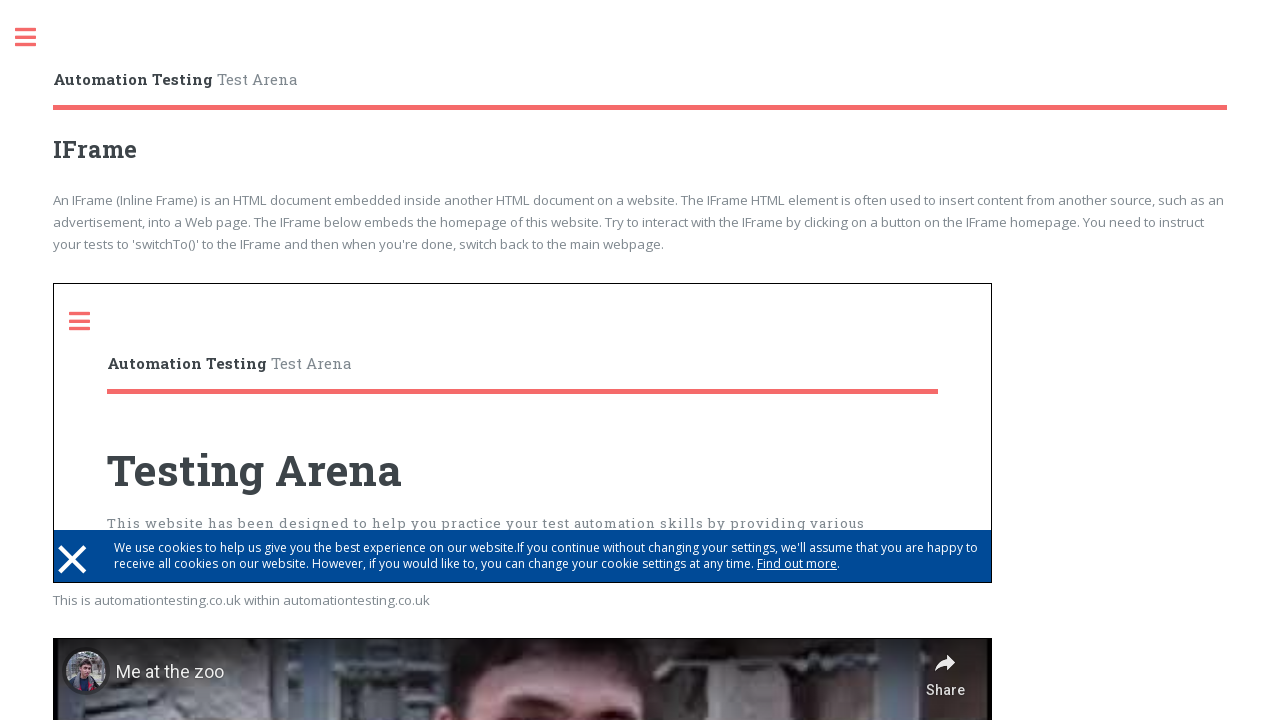

Clicked the Play button within the second iframe at (523, 447) on iframe >> nth=1 >> internal:control=enter-frame >> button[title='Play']
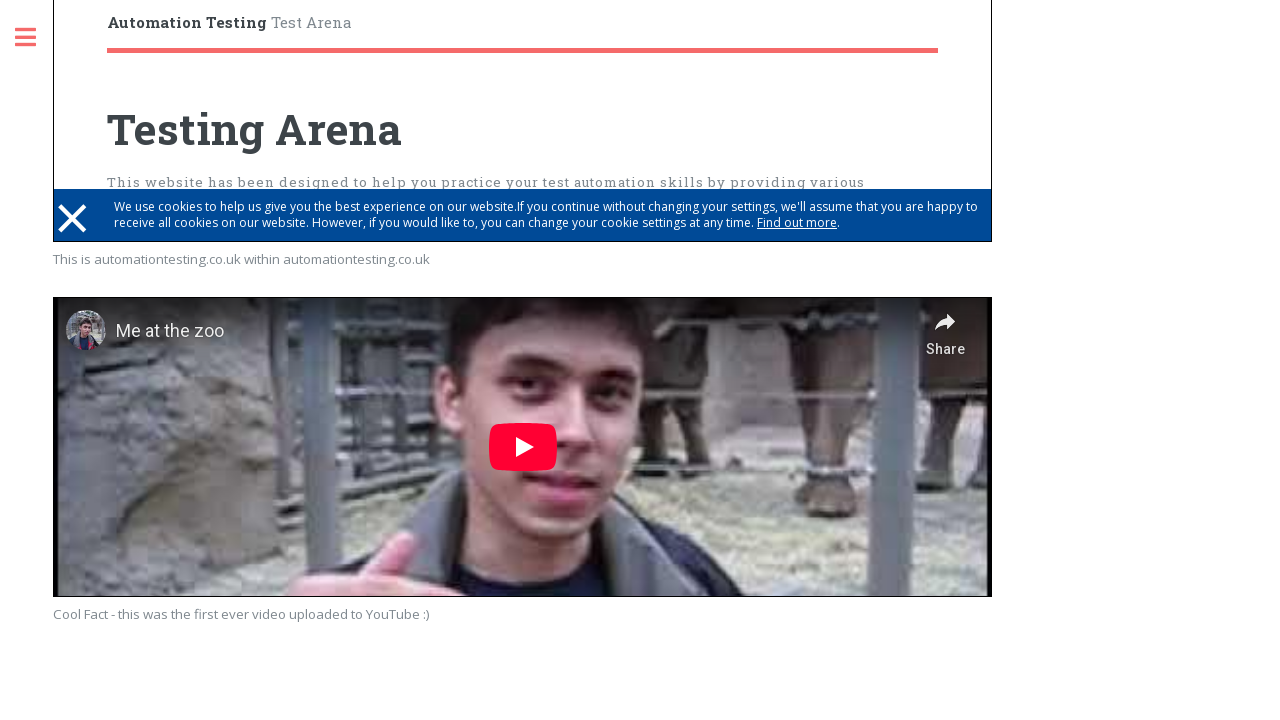

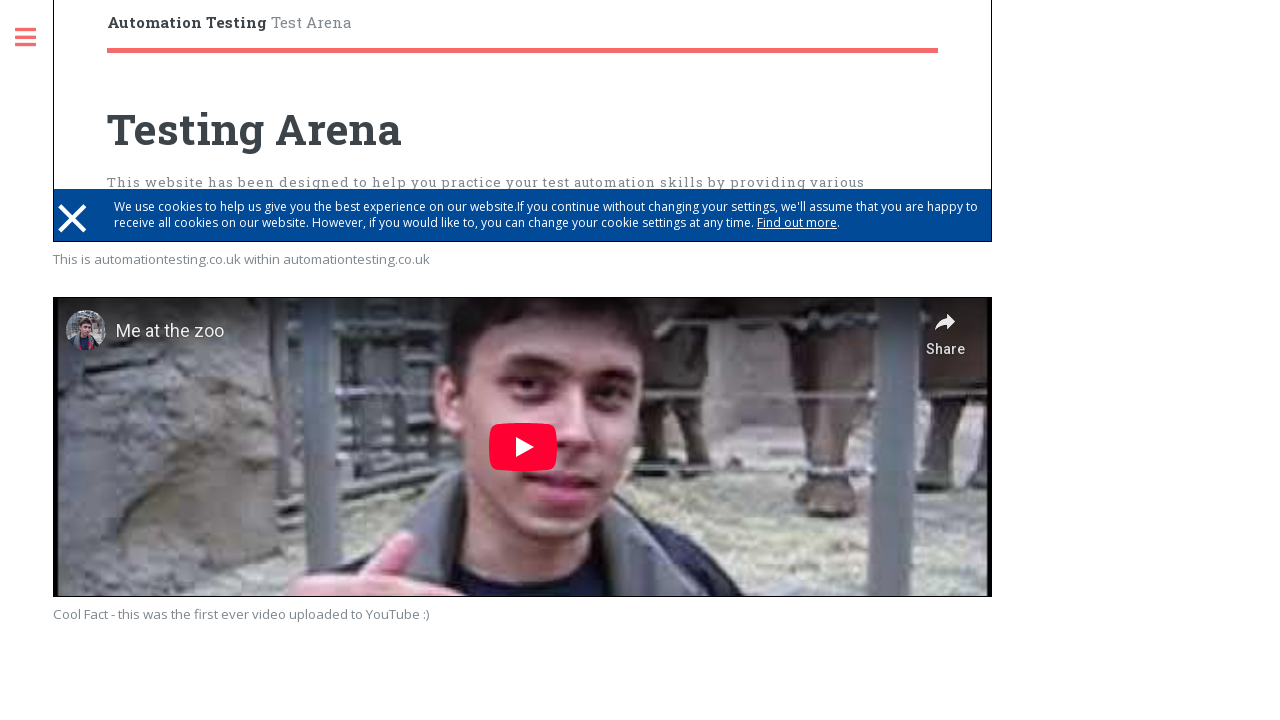